Tests a QR code generator by entering text into an input field, clicking the generate button, and verifying that a QR code image is generated.

Starting URL: https://qaplayground.dev/apps/qr-code-generator/

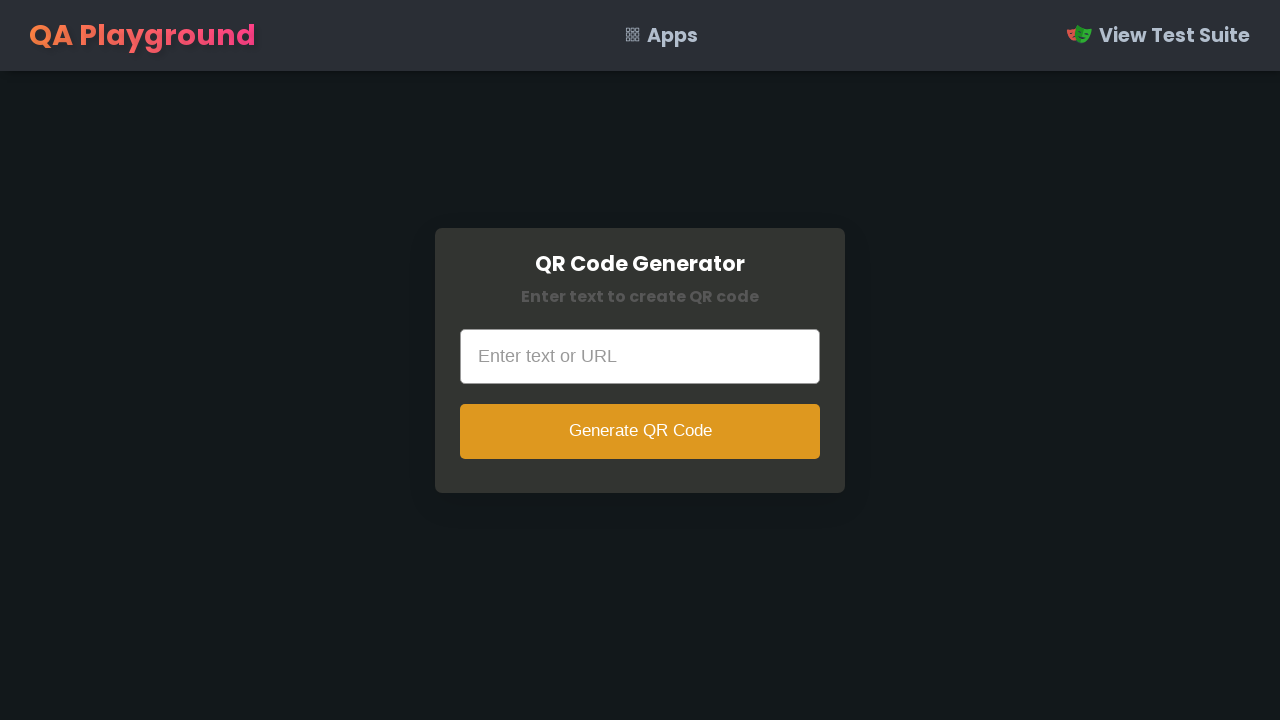

Filled input field with text 'Ebrahim Hossain' on input[type='text']
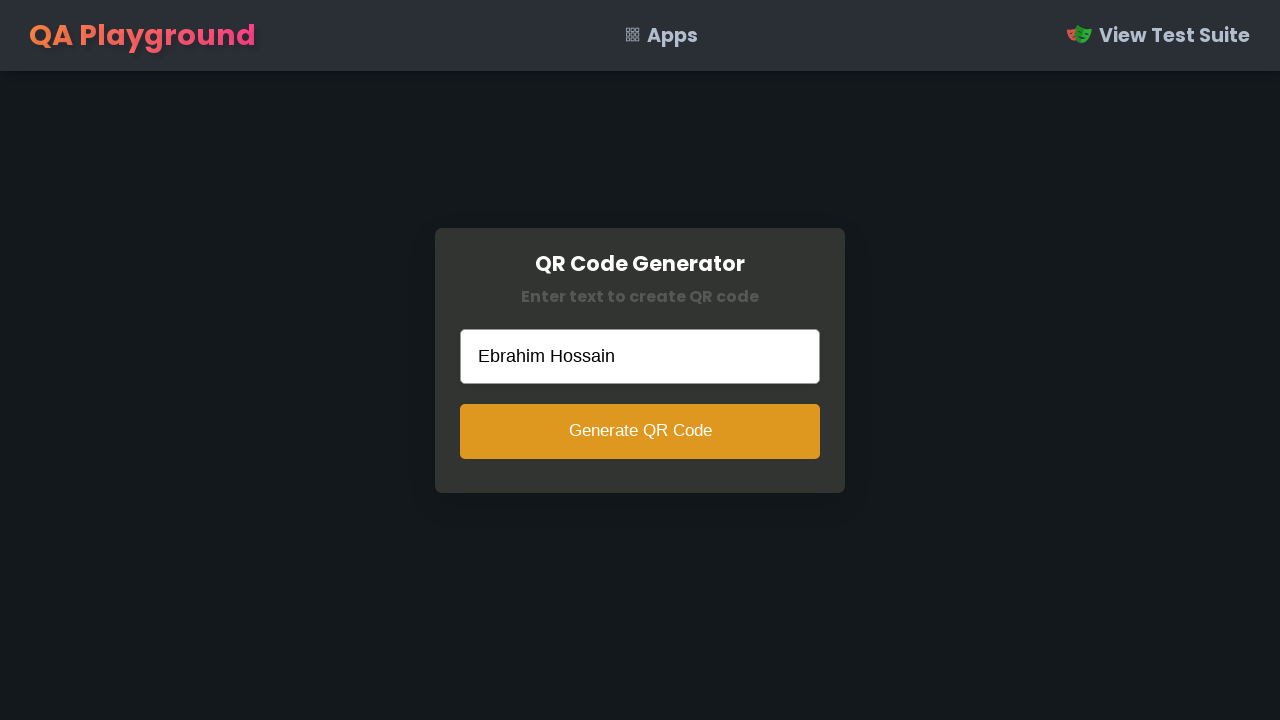

Clicked generate button to create QR code at (640, 431) on button
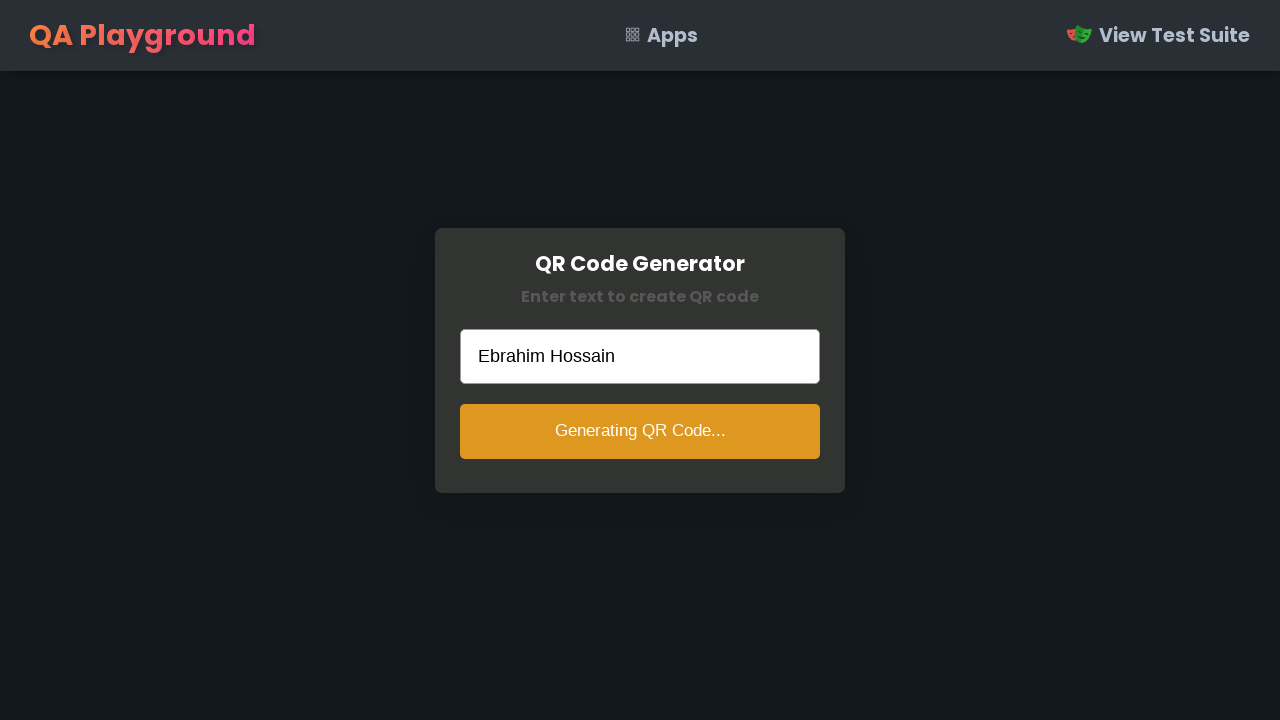

QR code image appeared on the page
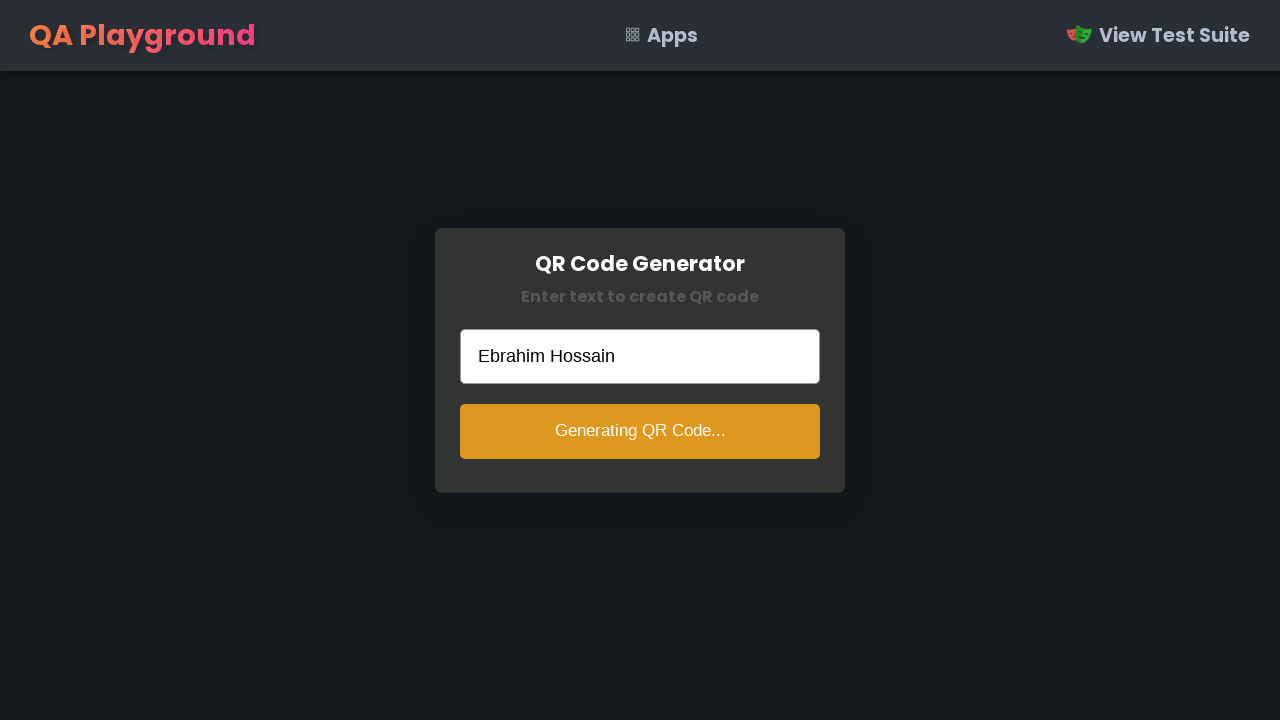

Retrieved src attribute from QR code image
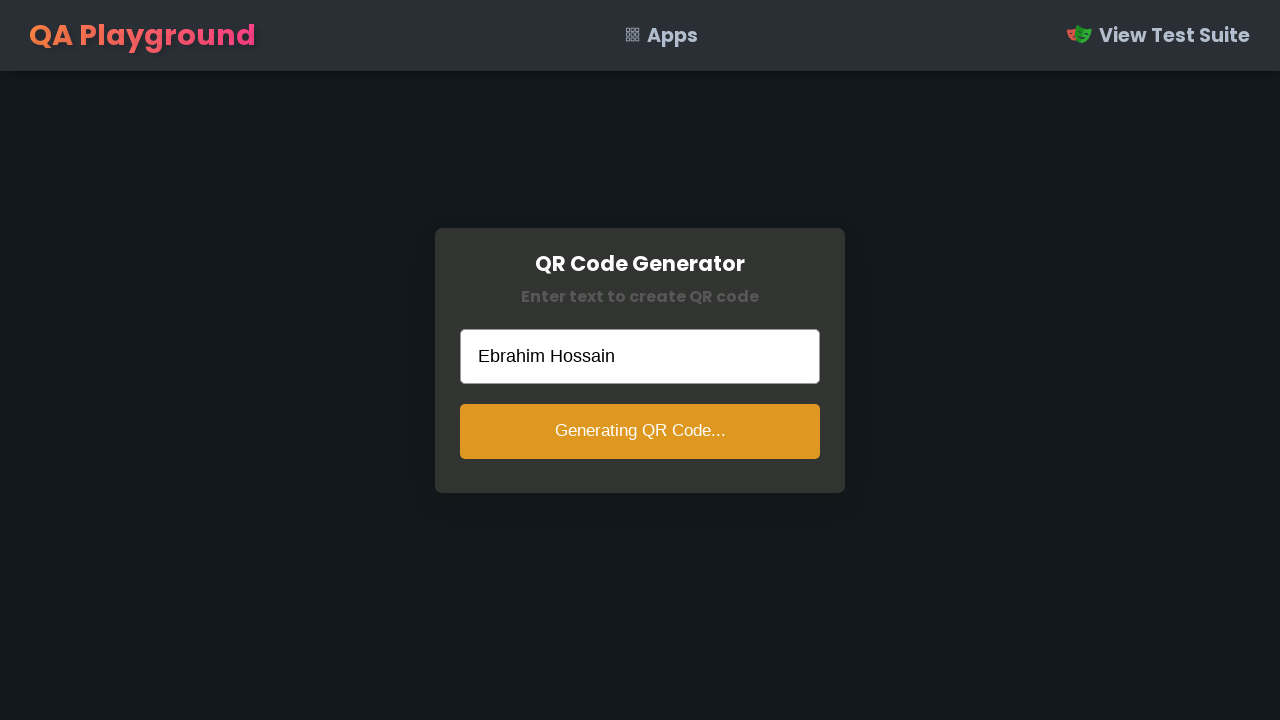

Verified QR code image has a valid src attribute
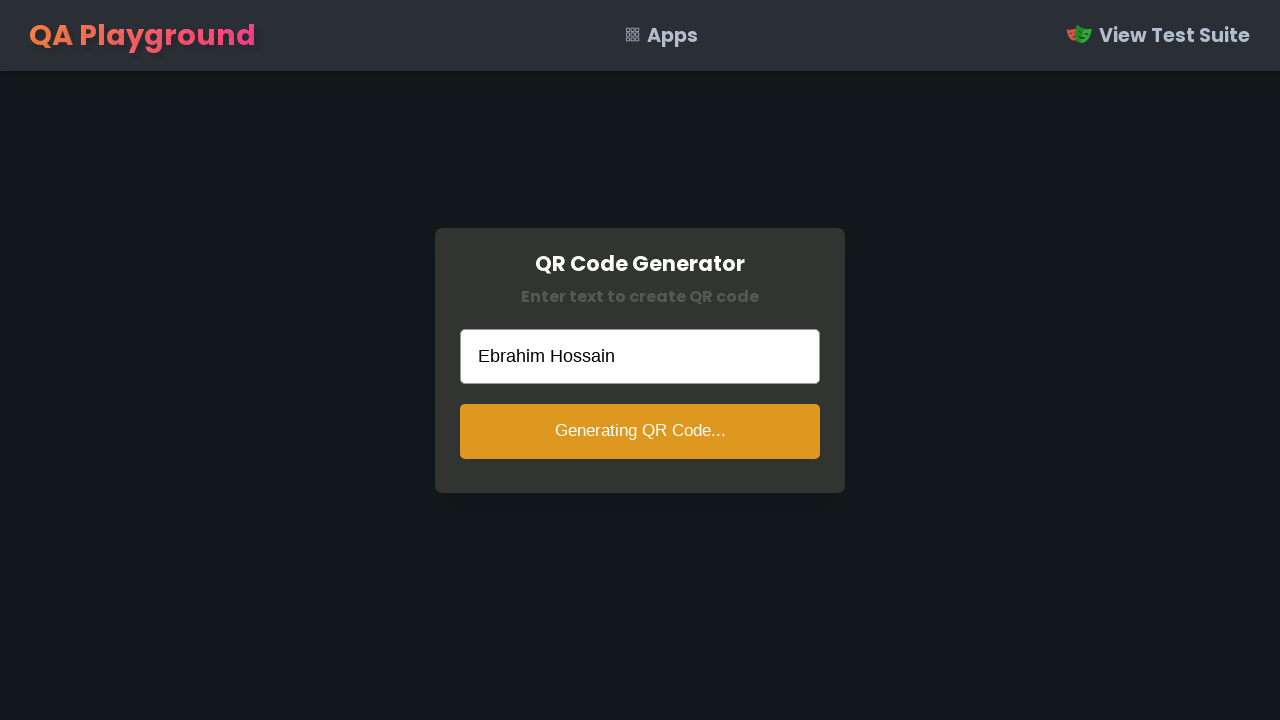

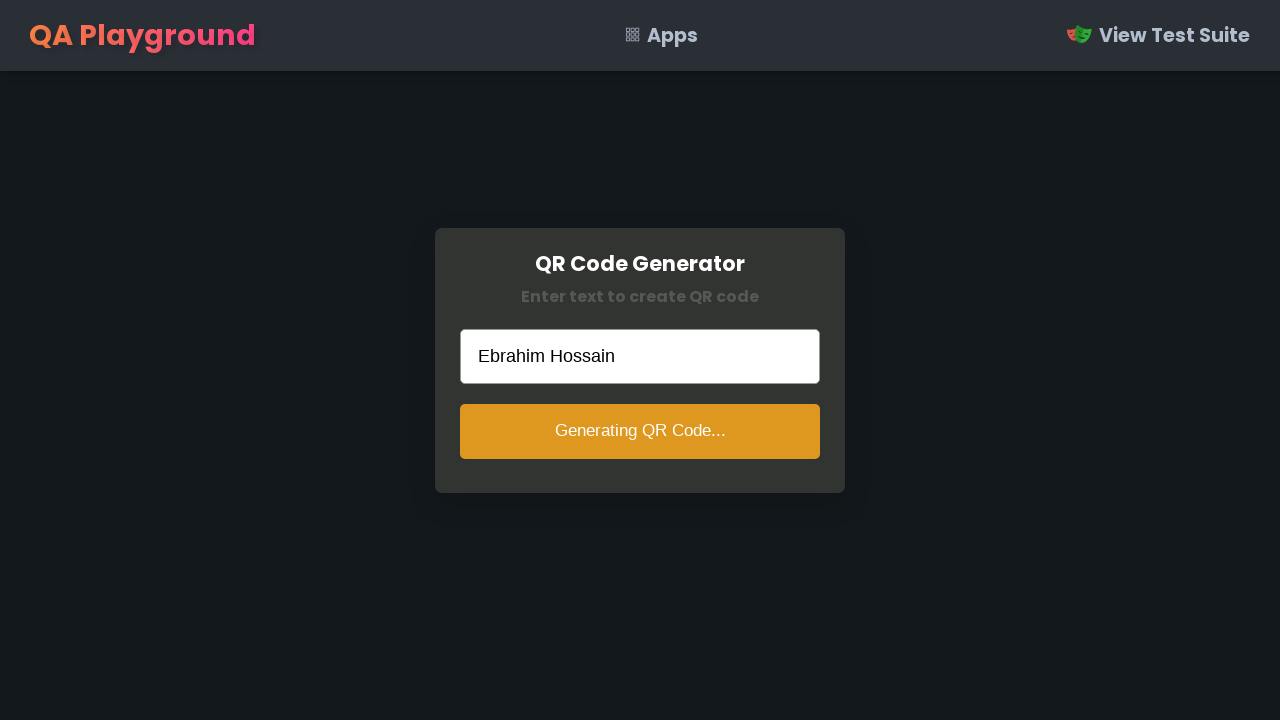